Tests clicking a button that has a dynamic ID by using its class name selector on a UI testing playground site

Starting URL: http://uitestingplayground.com/dynamicid

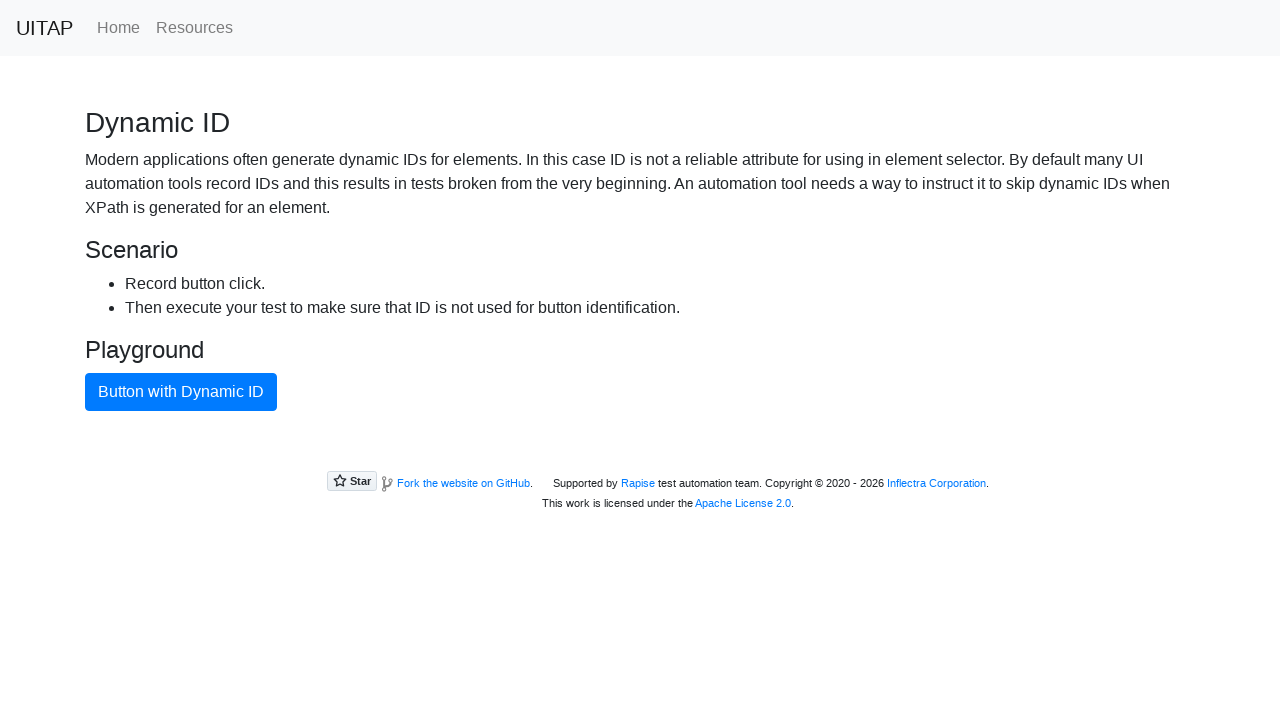

Navigated to UI Testing Playground dynamic ID page
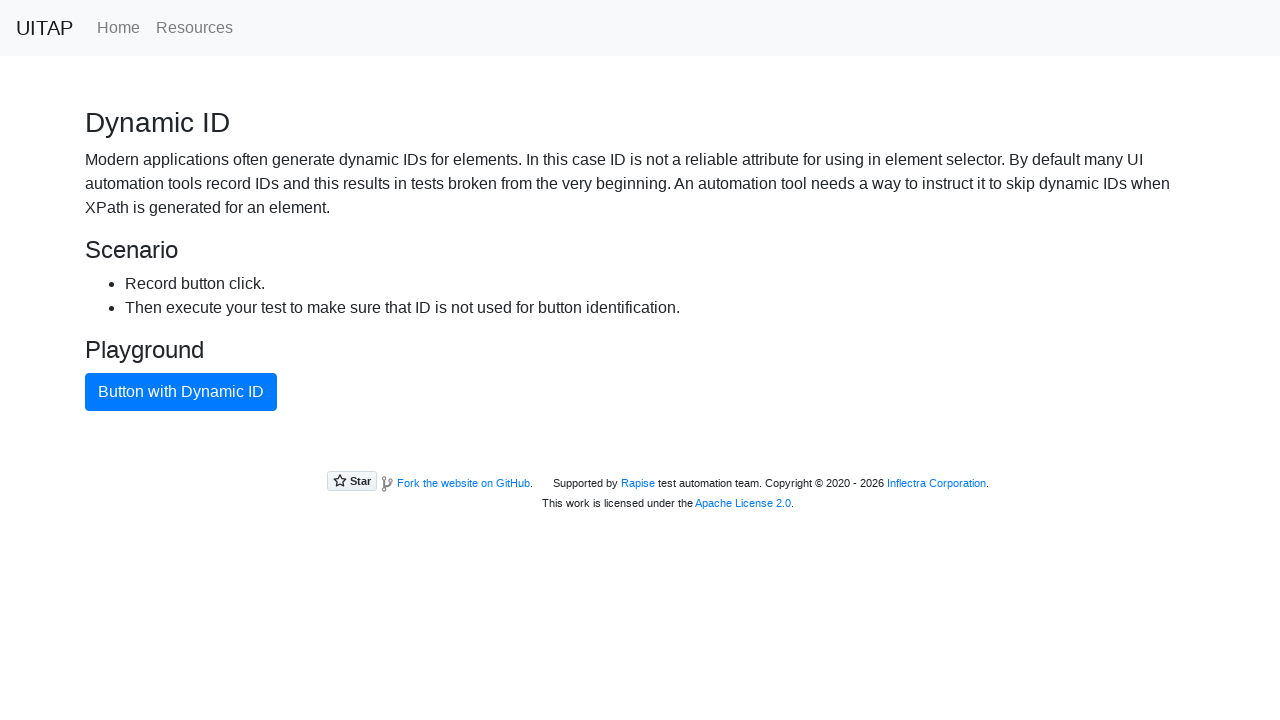

Clicked the blue button using class selector '.btn.btn-primary' at (181, 392) on .btn.btn-primary
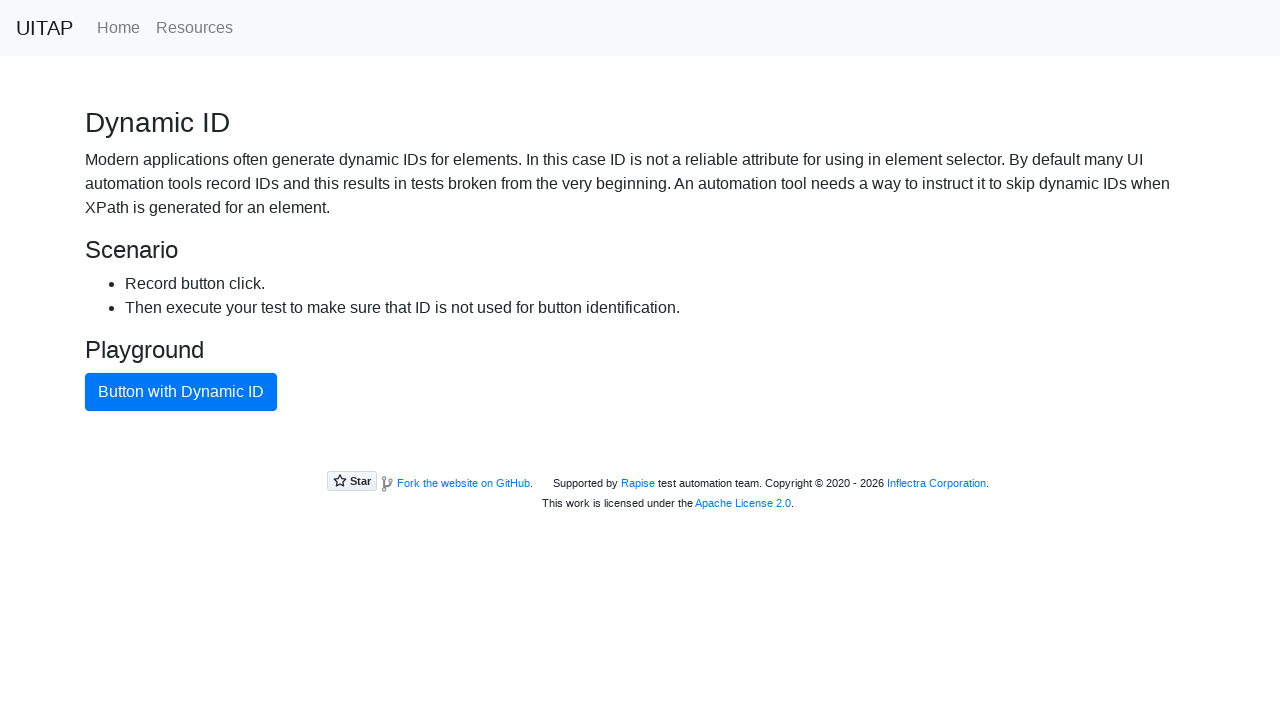

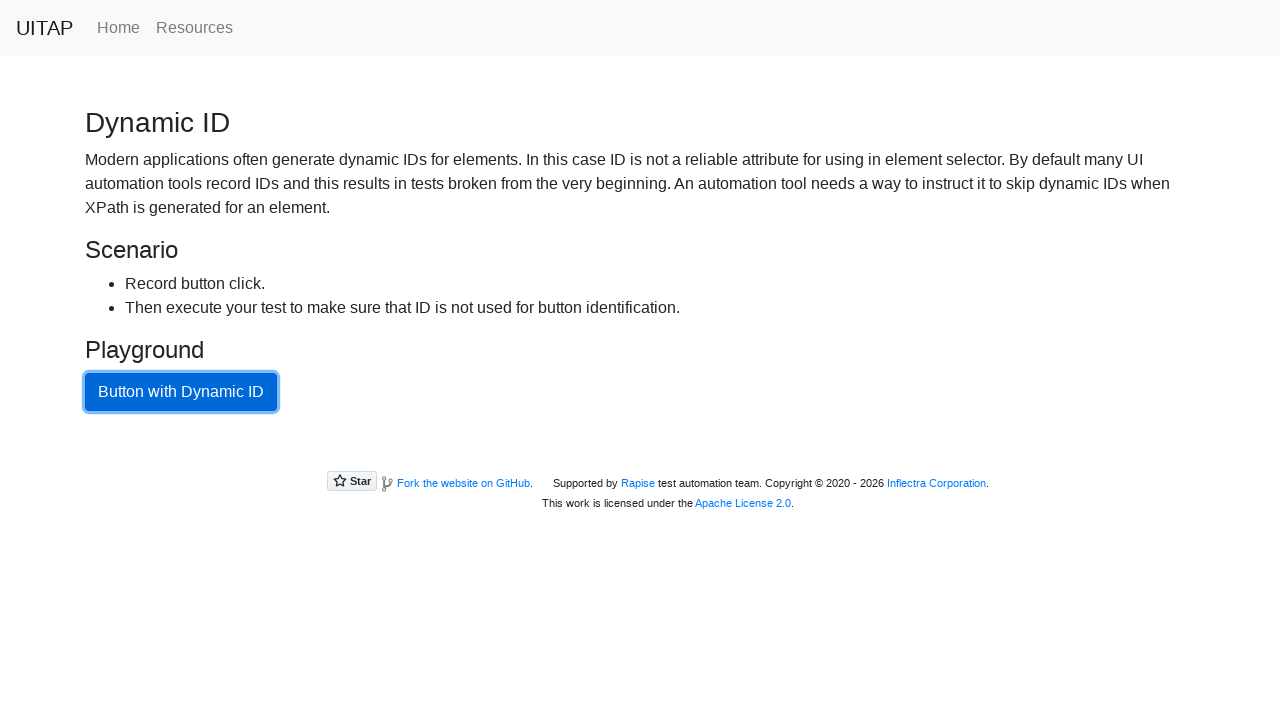